Tests that Shakespeare language appears in the top 6 hits list

Starting URL: http://www.99-bottles-of-beer.net/

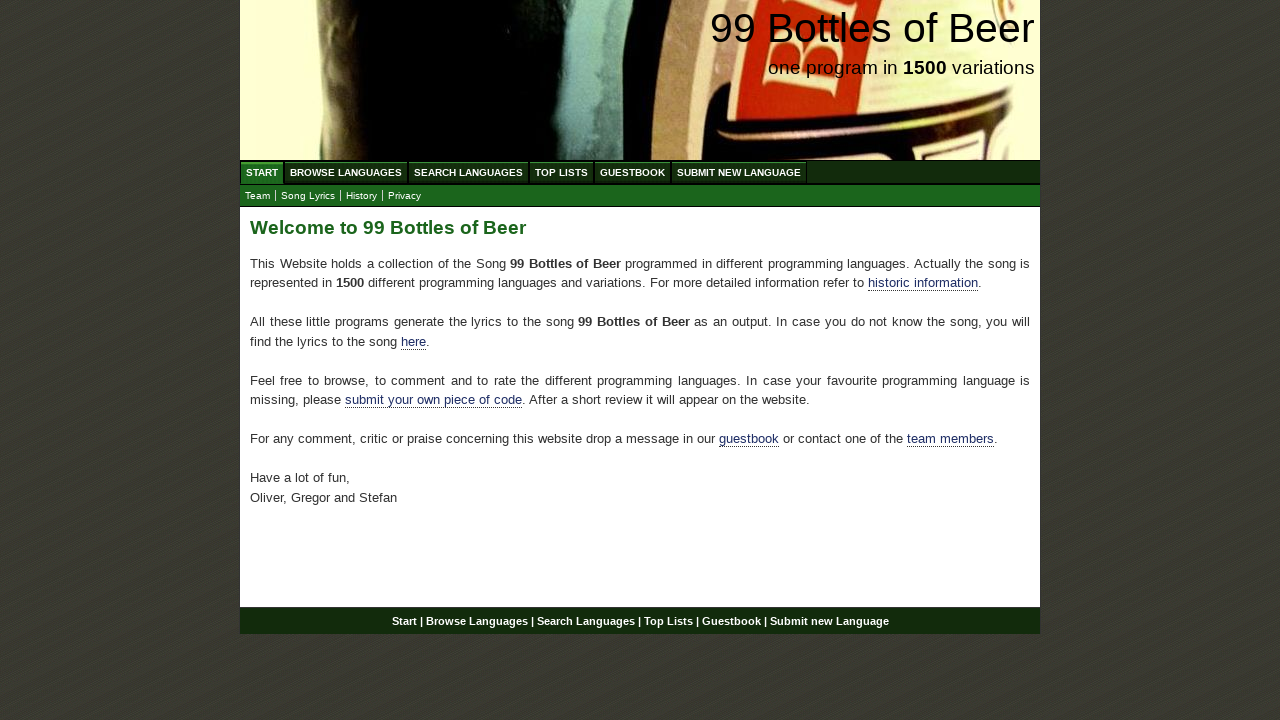

Clicked on Top Lists menu at (562, 172) on a[href='/toplist.html']
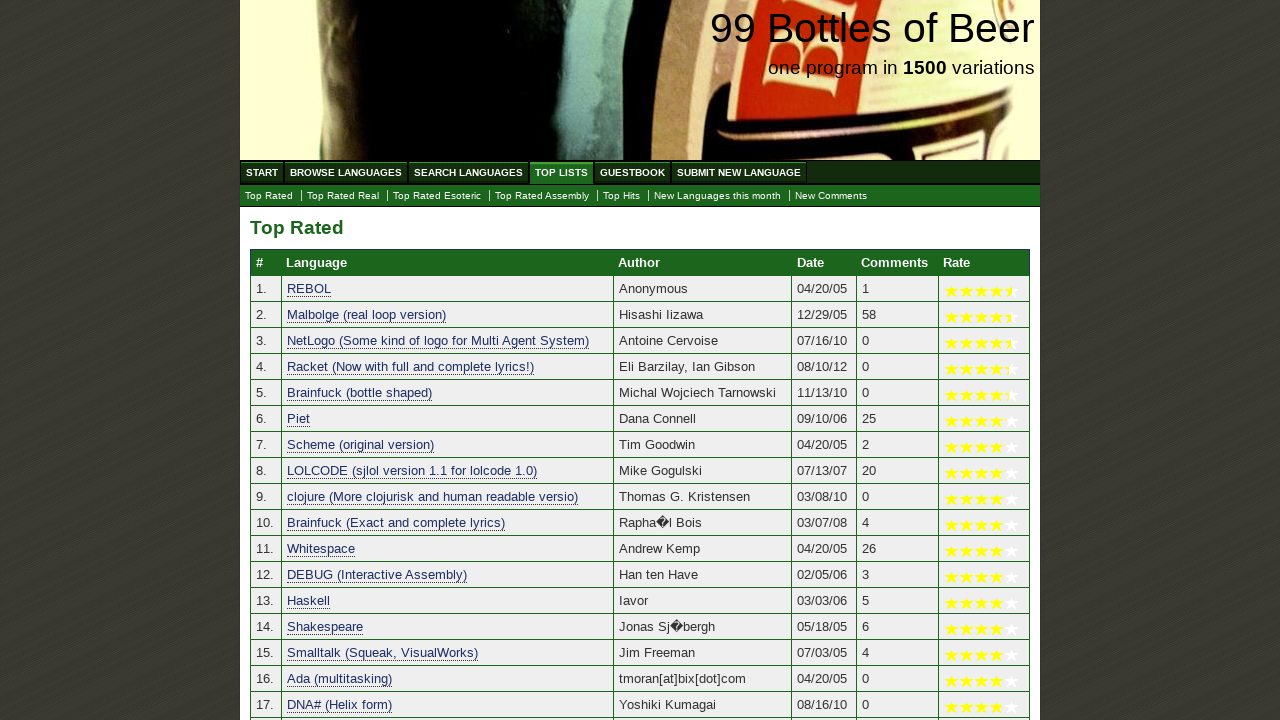

Clicked on Top Hits submenu at (622, 196) on a[href='./tophits.html']
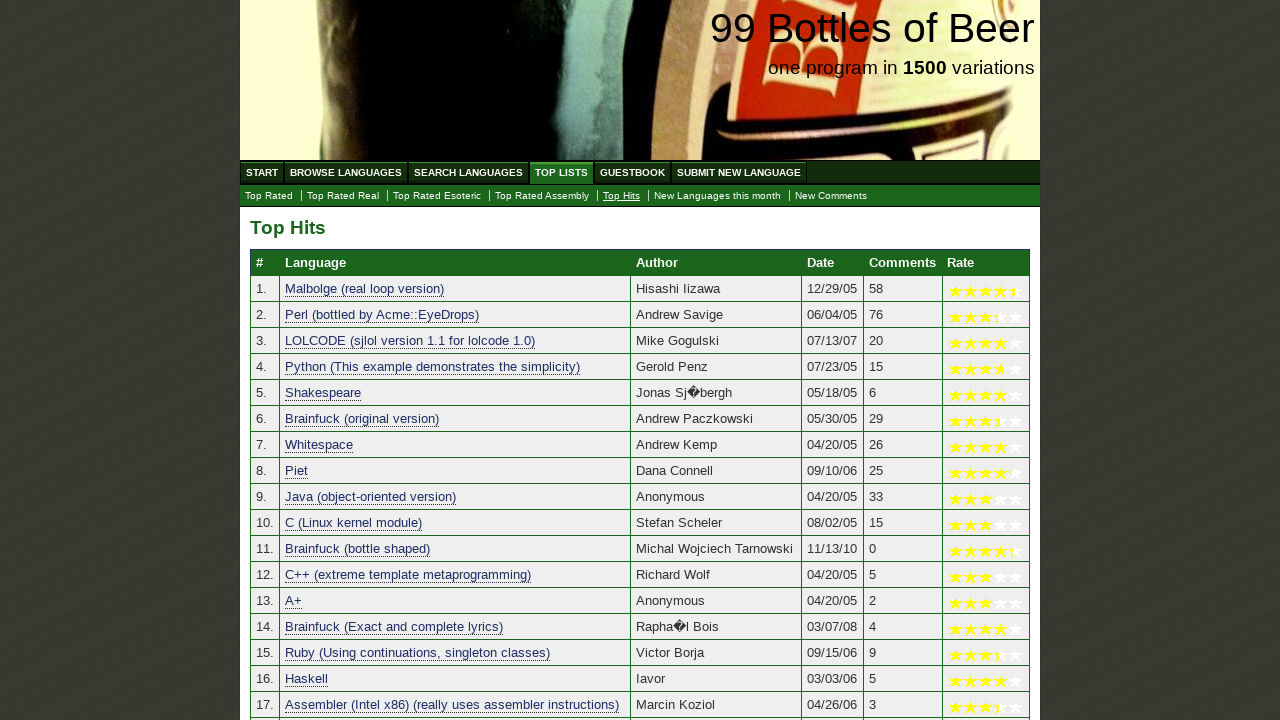

Top hits table loaded
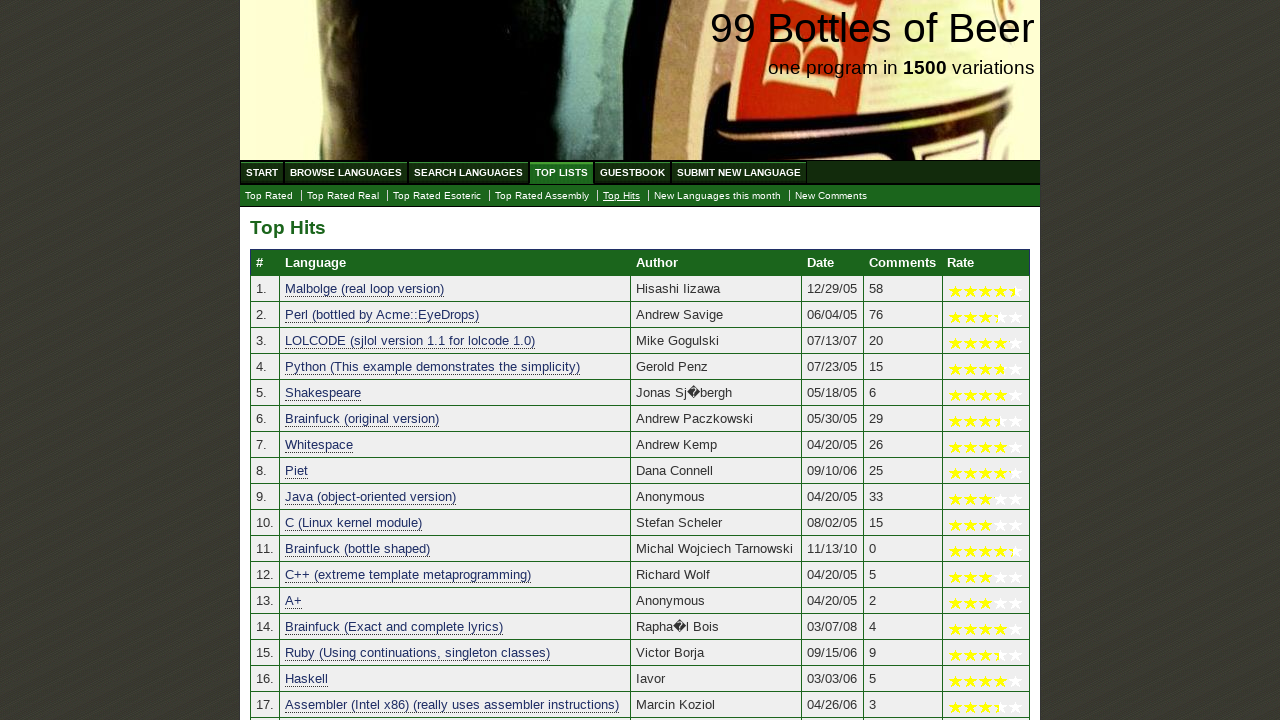

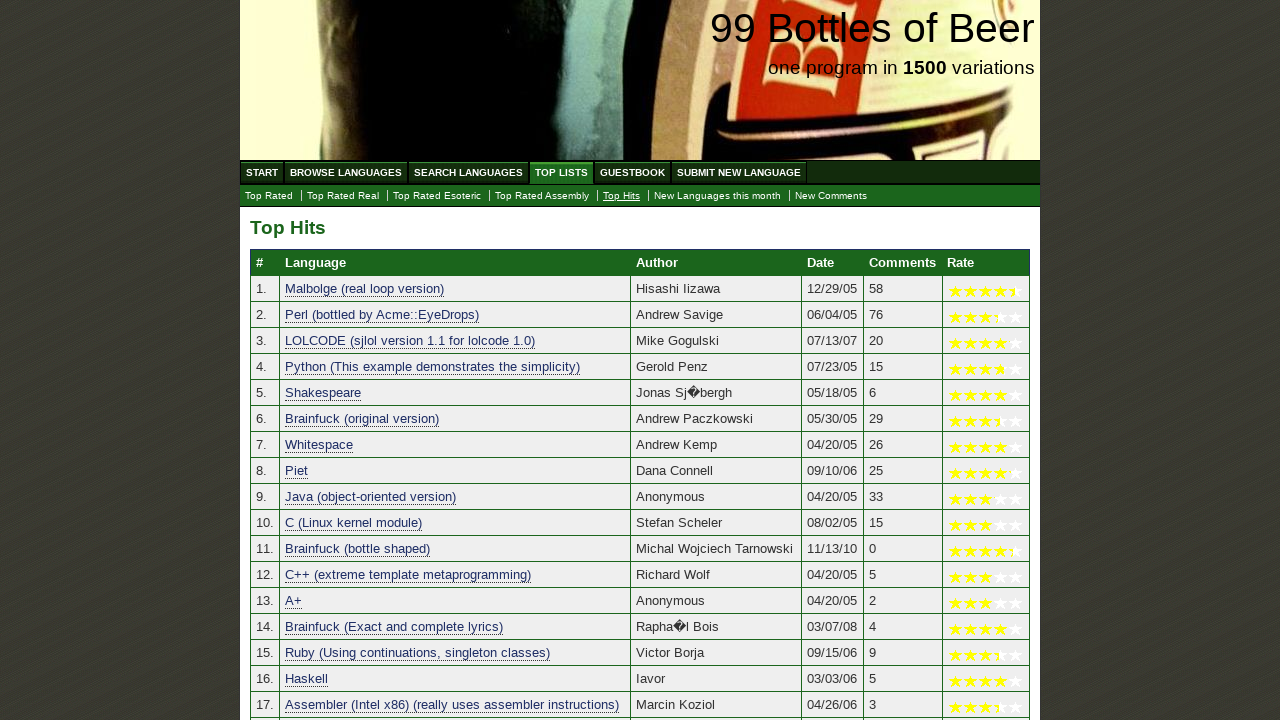